Tests scrolling and interaction with page elements, including filling a text input at the top of the page and clicking a link at the bottom

Starting URL: https://api.jquery.com/dblclick/

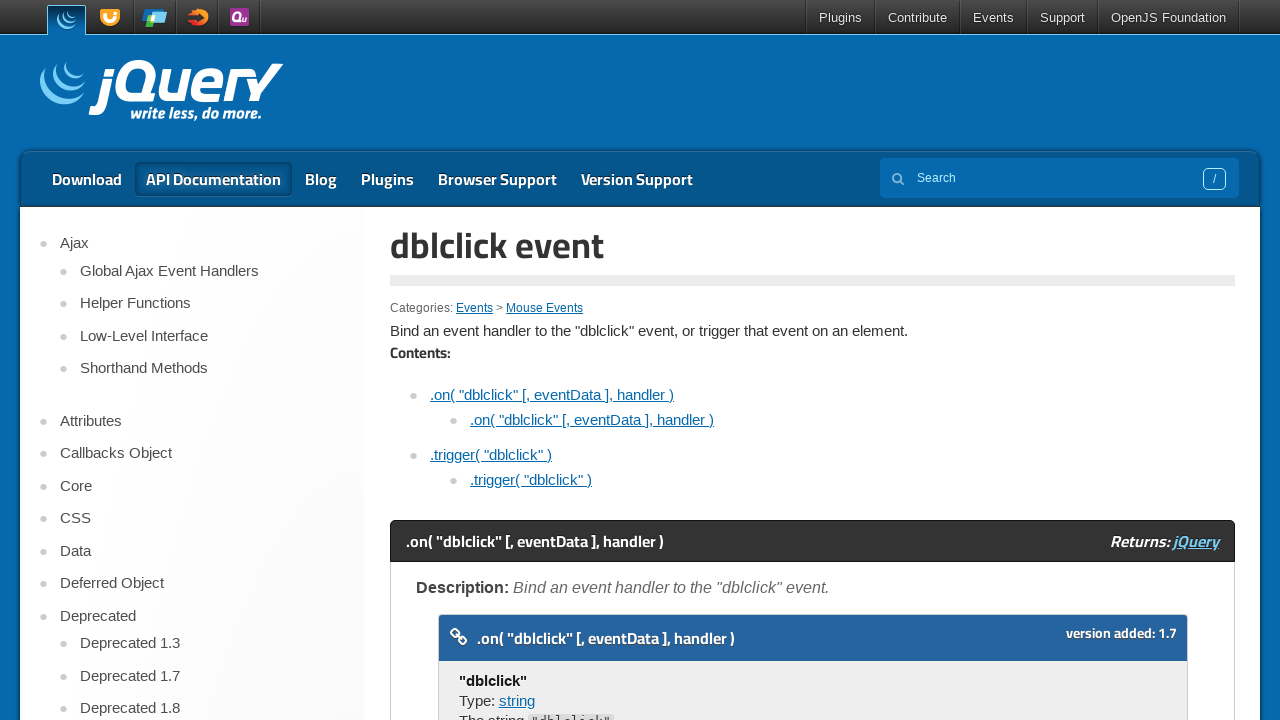

Scrolled to top of page
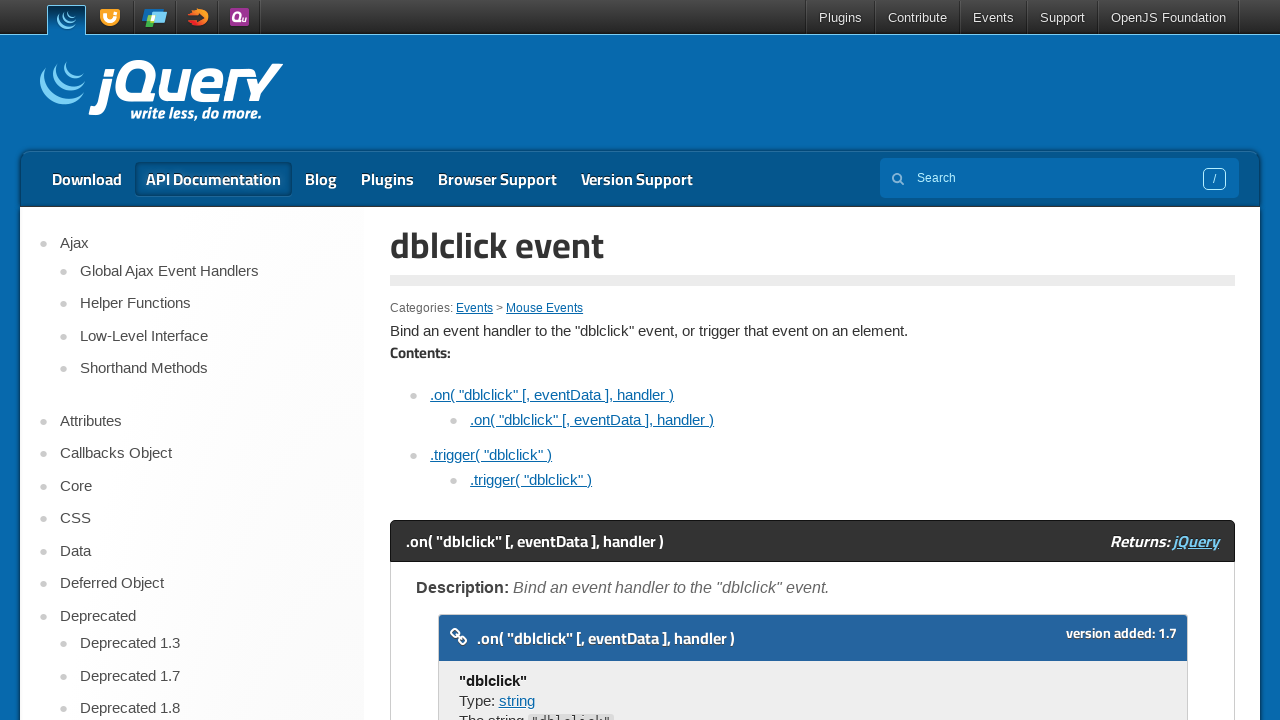

Filled text input with 'Thanks to JavascriptExecutor' on input
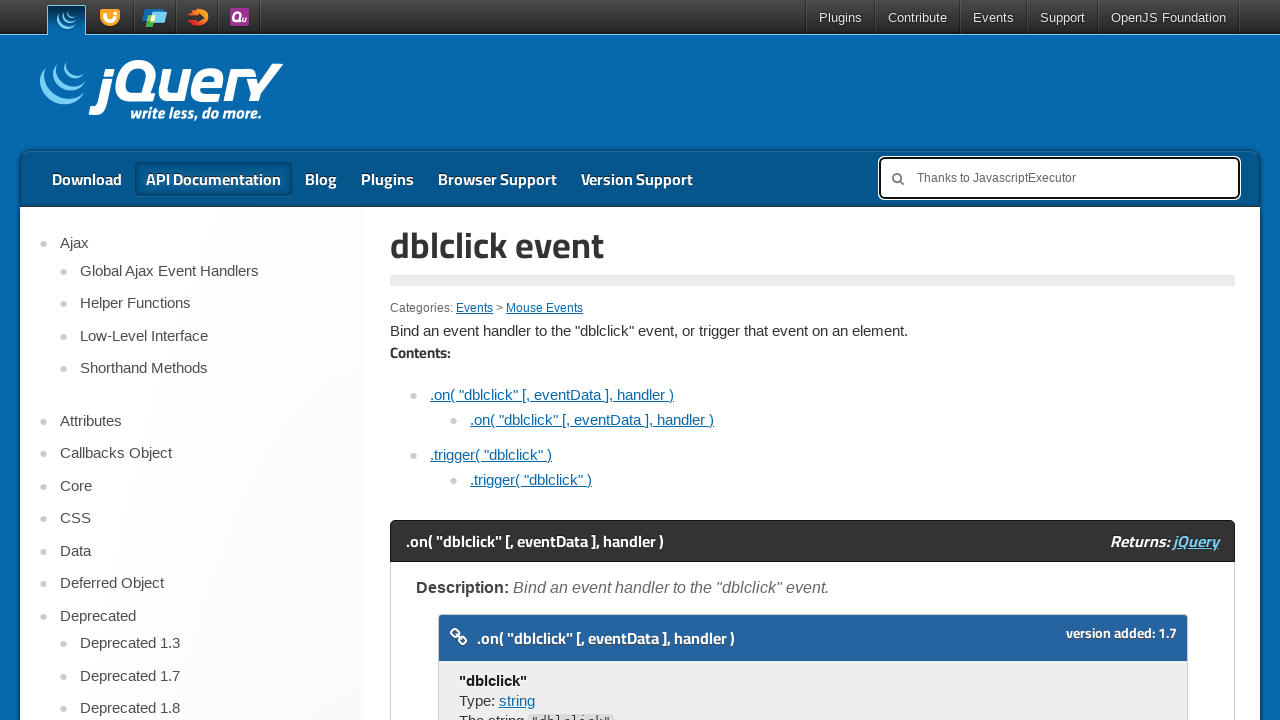

Scrolled to bottom of page
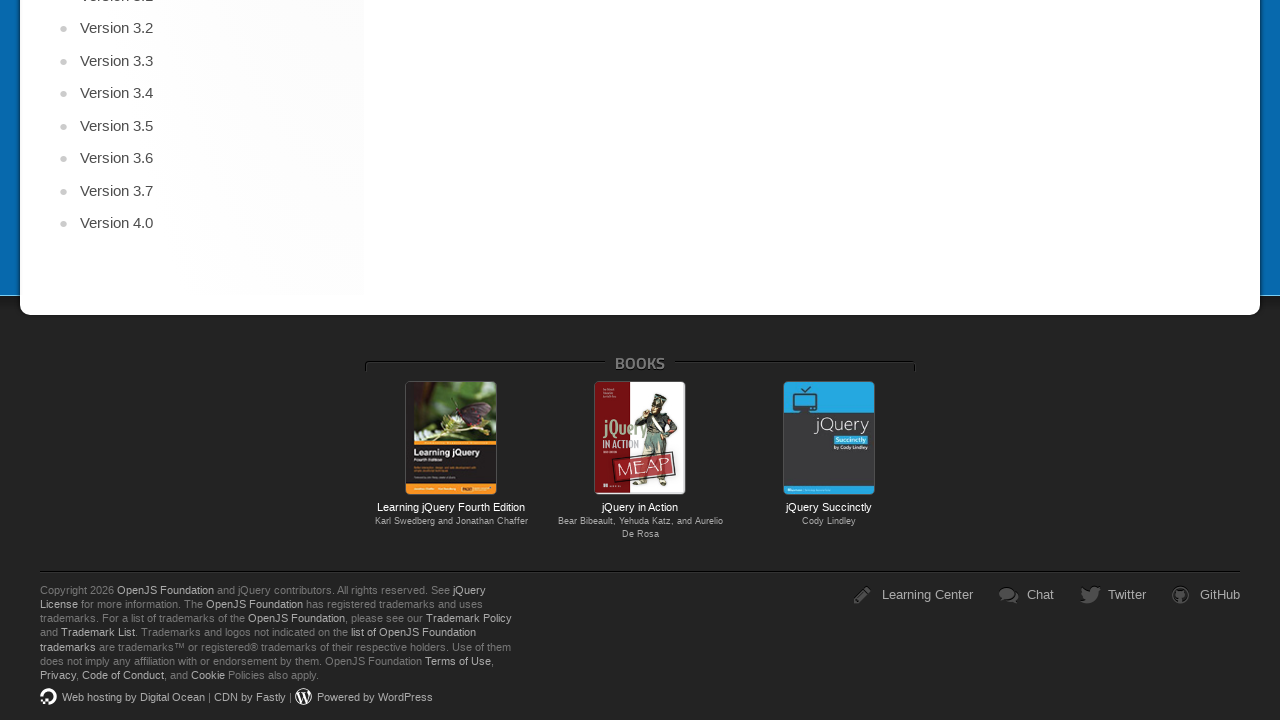

Clicked jQuery in Action book link at (640, 438) on a[href*='https://www.manning.com/books/jquery-in-action-third-edition']
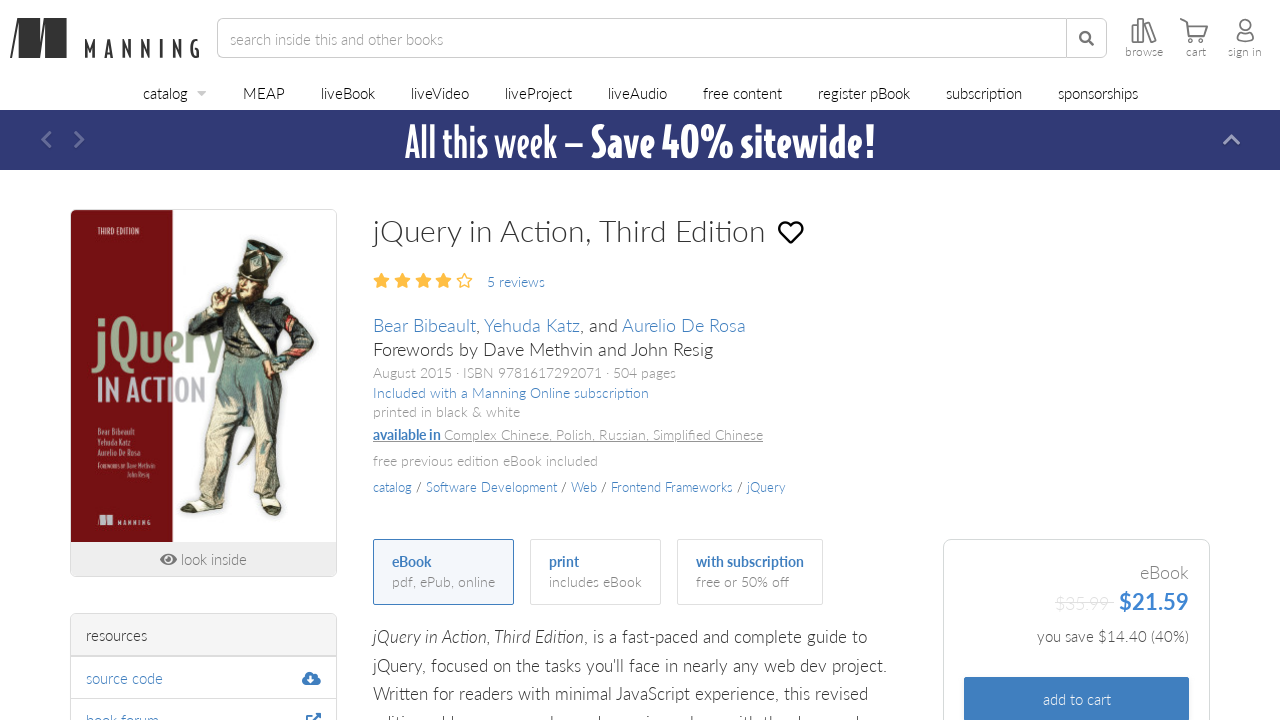

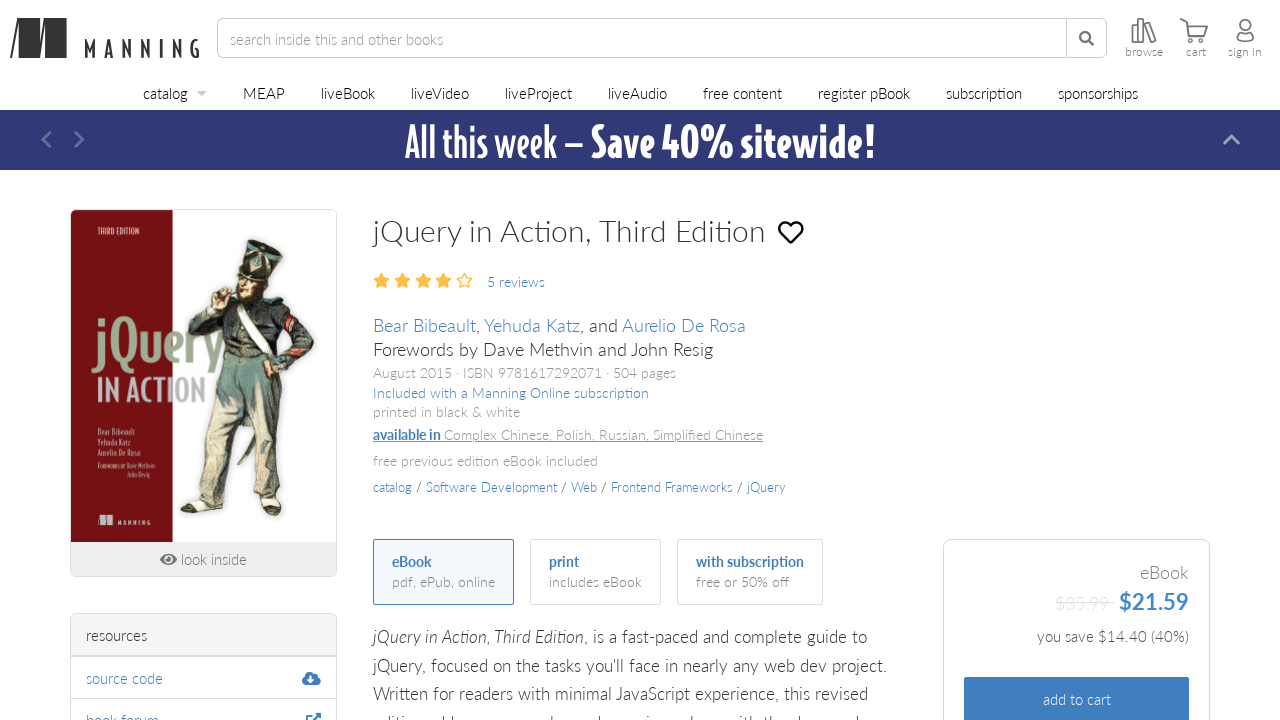